Initializes the browser and navigates to the OrangeHRM demo site homepage

Starting URL: https://opensource-demo.orangehrmlive.com/

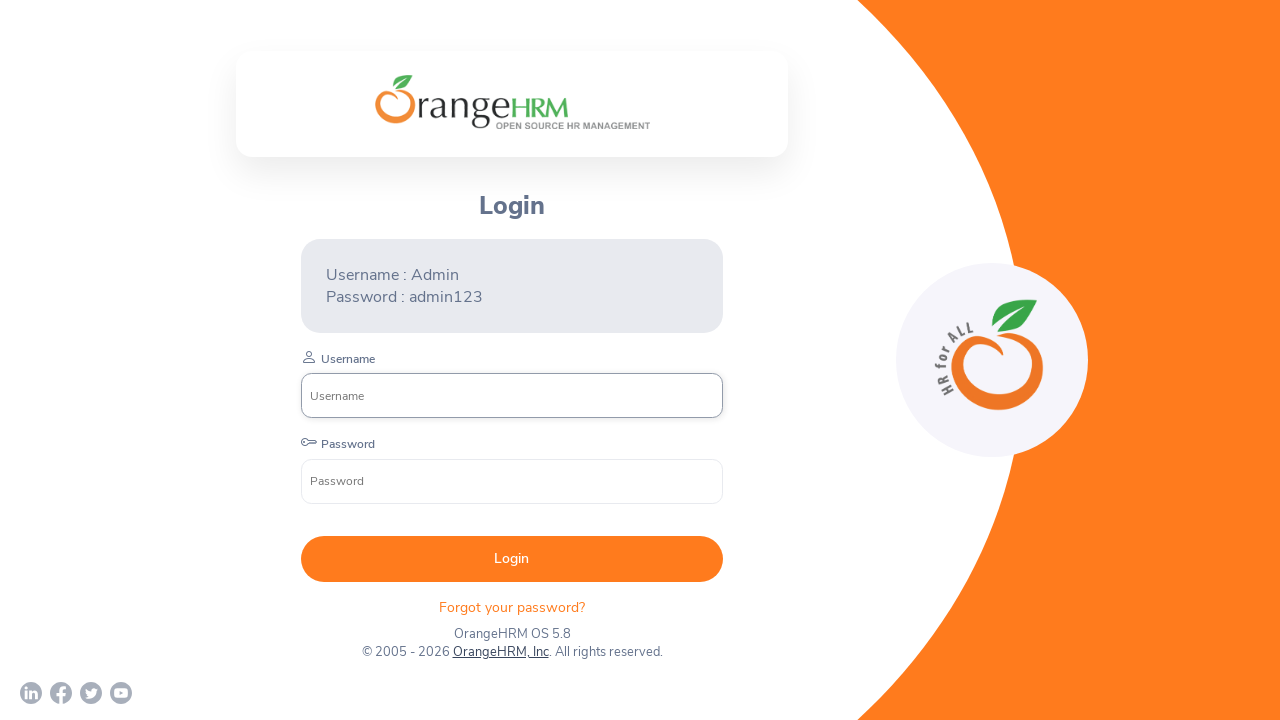

Waited for DOM content to load on OrangeHRM homepage
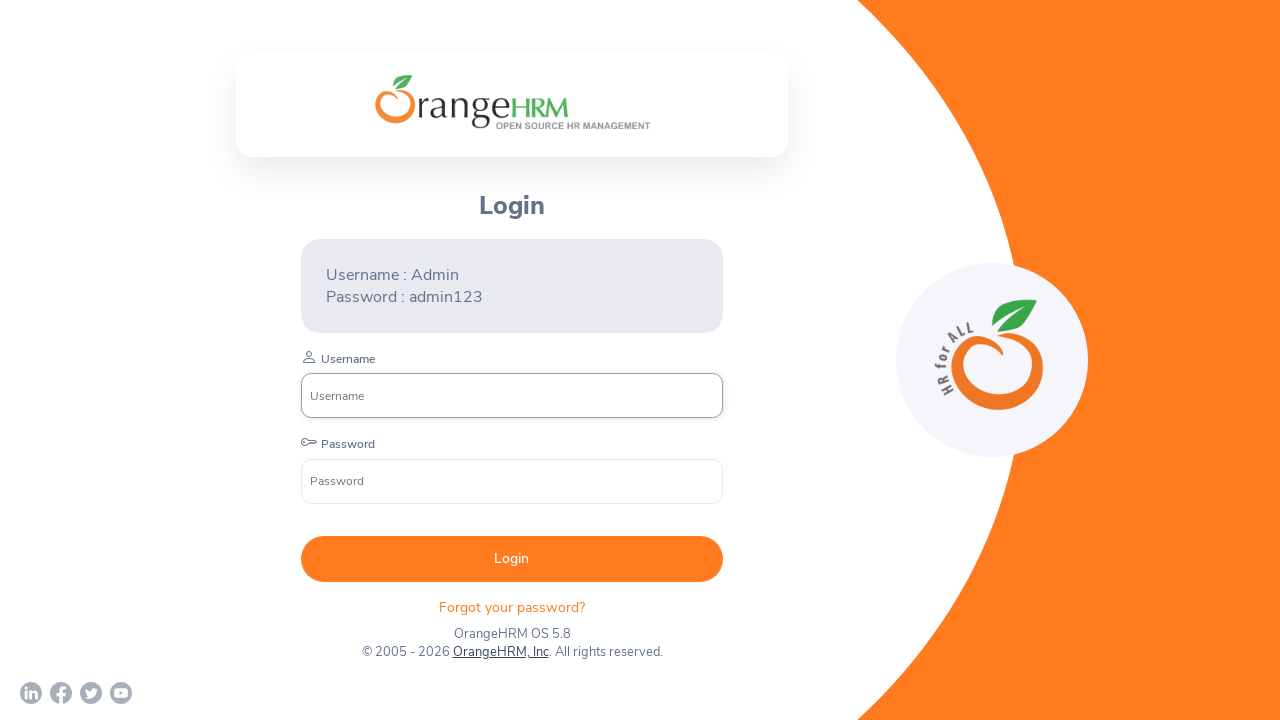

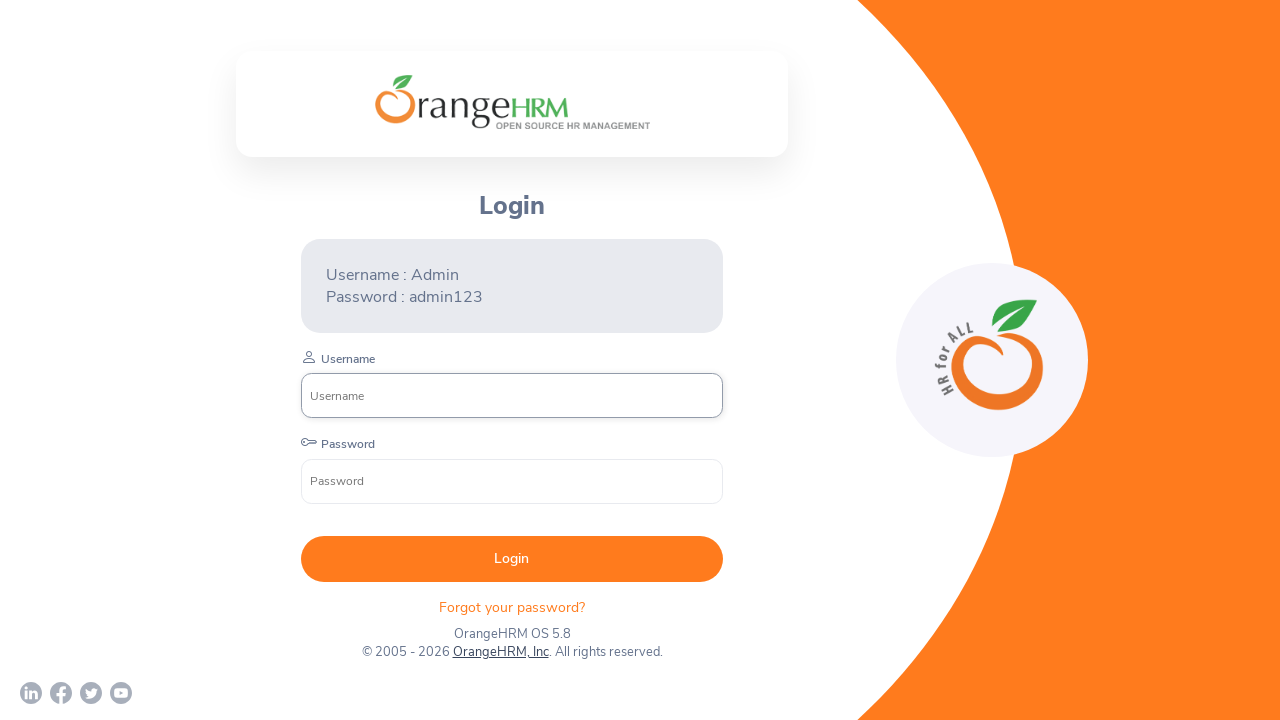